Tests scrolling functionality by scrolling to the top, scrolling down by pixels, scrolling to a specific element, and scrolling to the bottom of a large page

Starting URL: https://the-internet.herokuapp.com/large

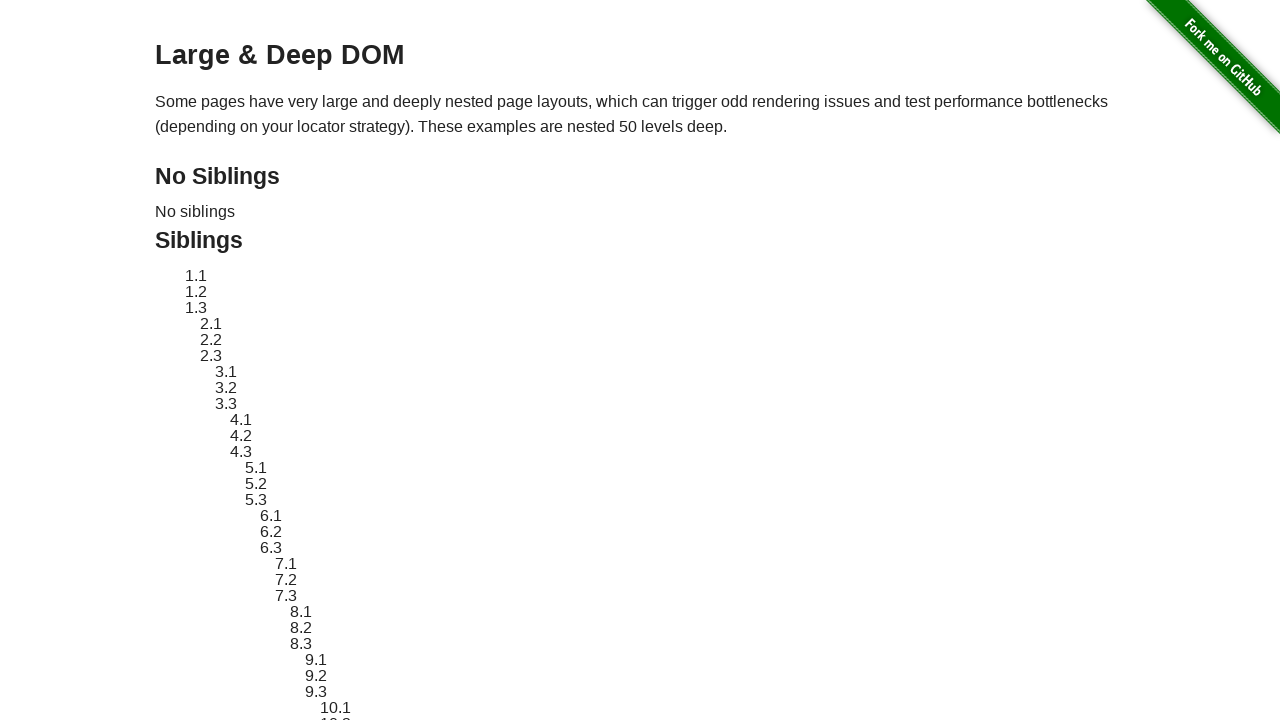

Scrolled to the top of the page
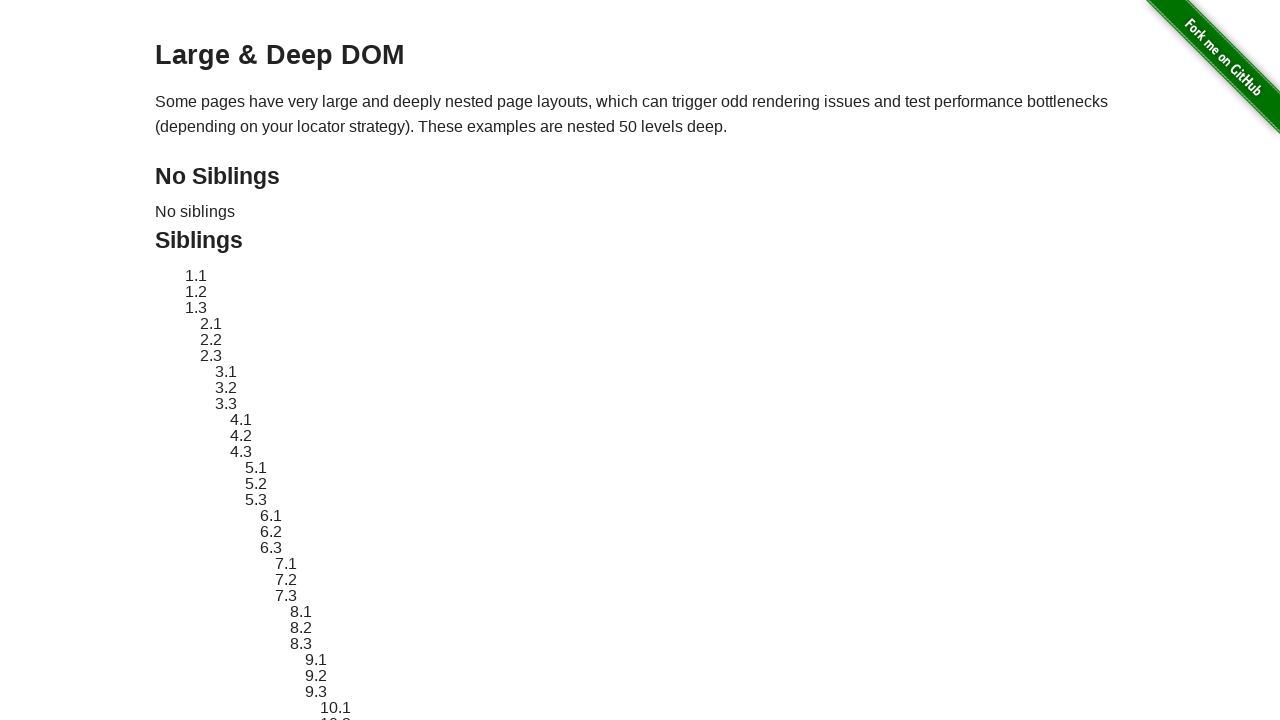

Scrolled down by 500 pixels
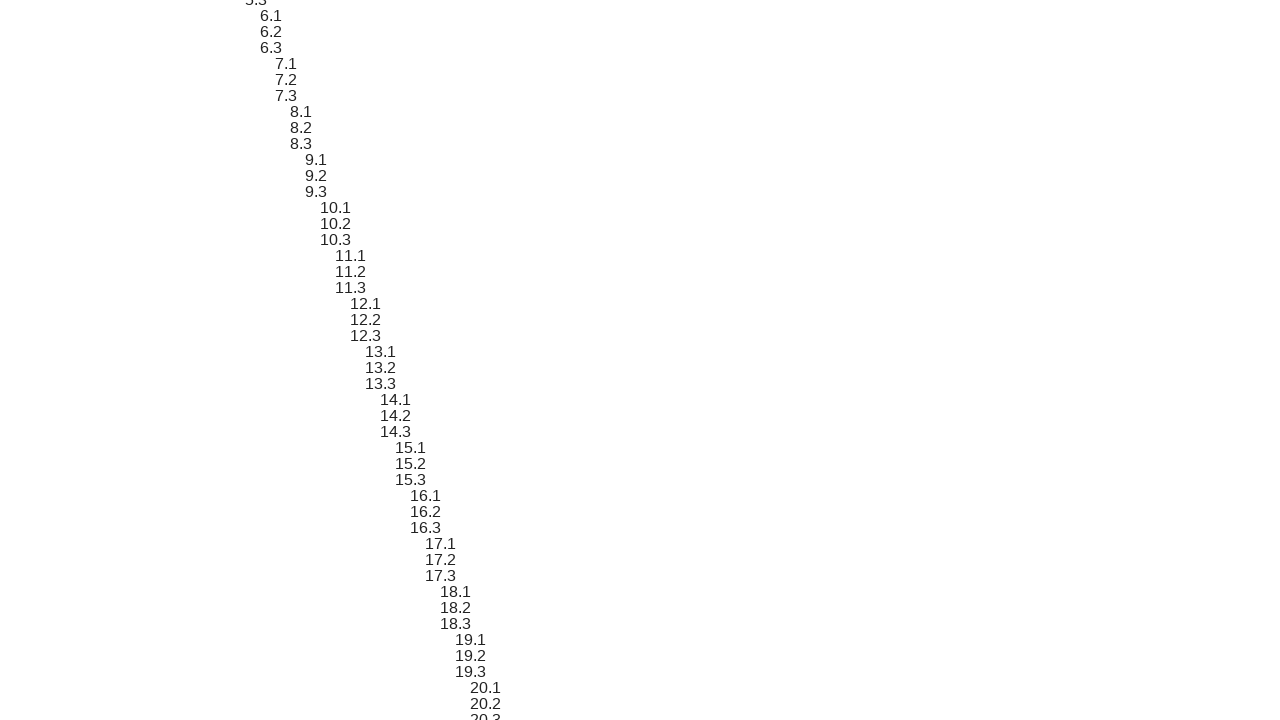

Scrolled to specific element with ID 'sibling-50.1'
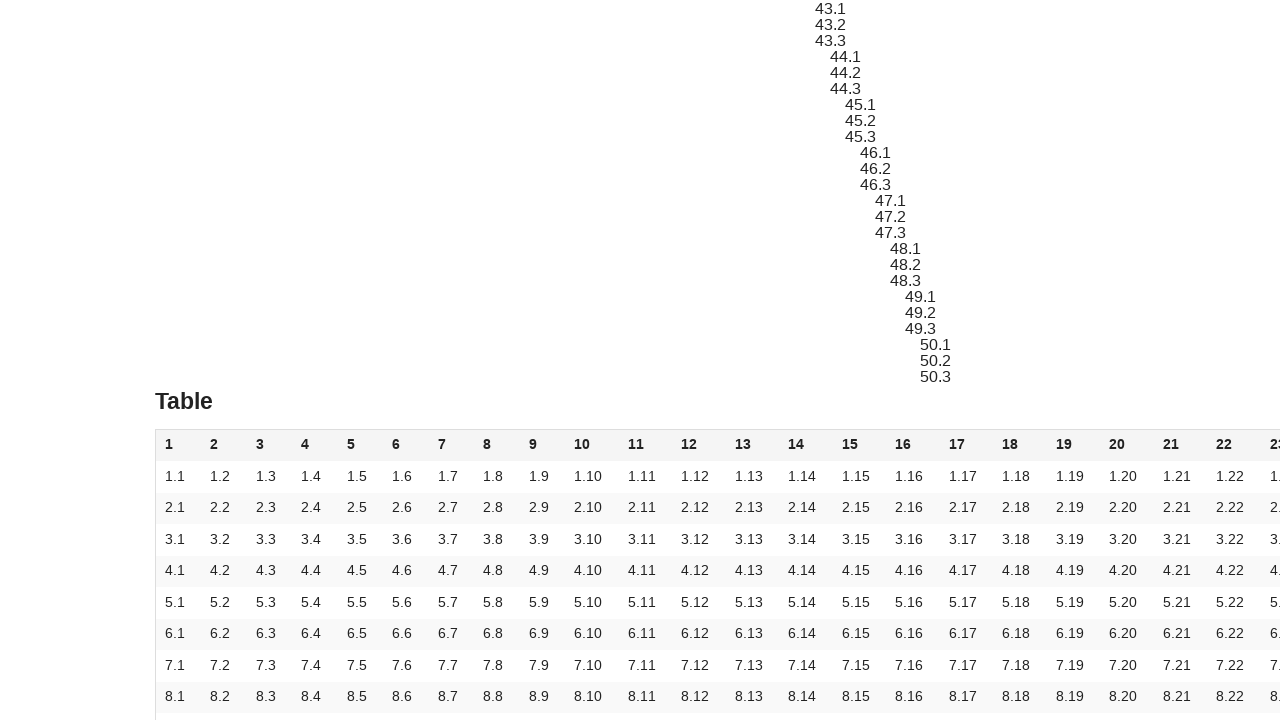

Scrolled to the bottom of the page
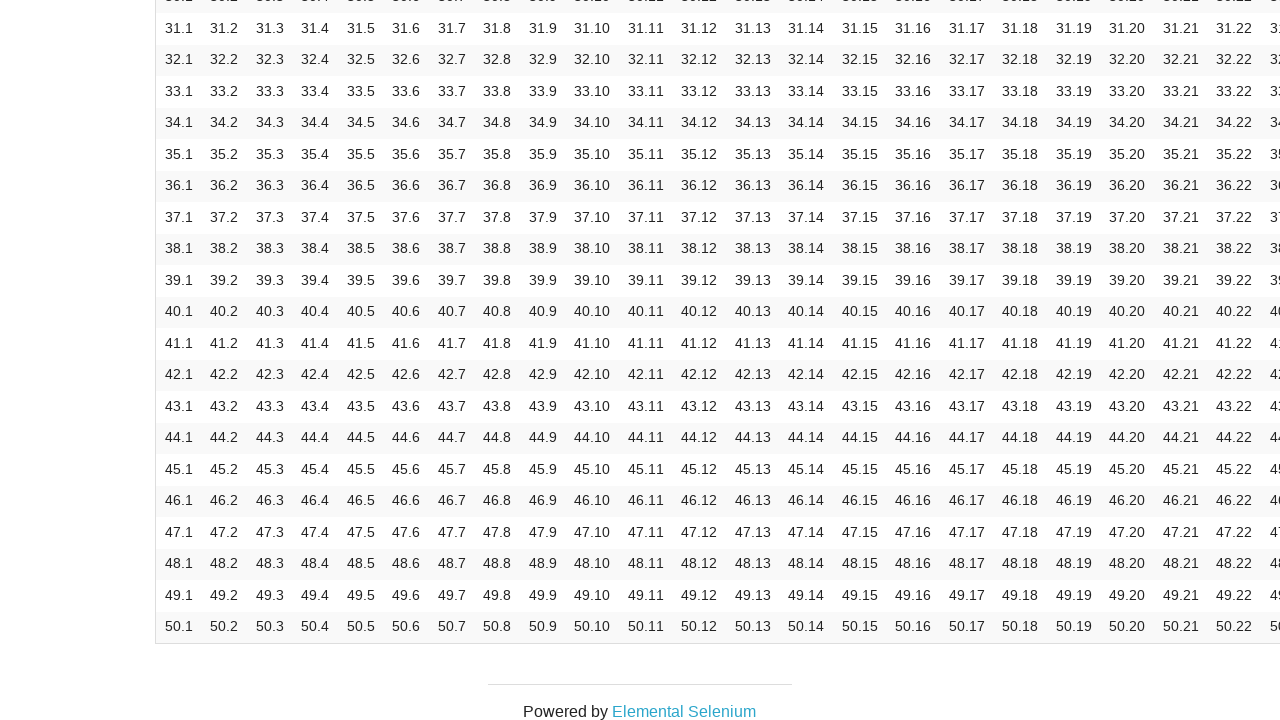

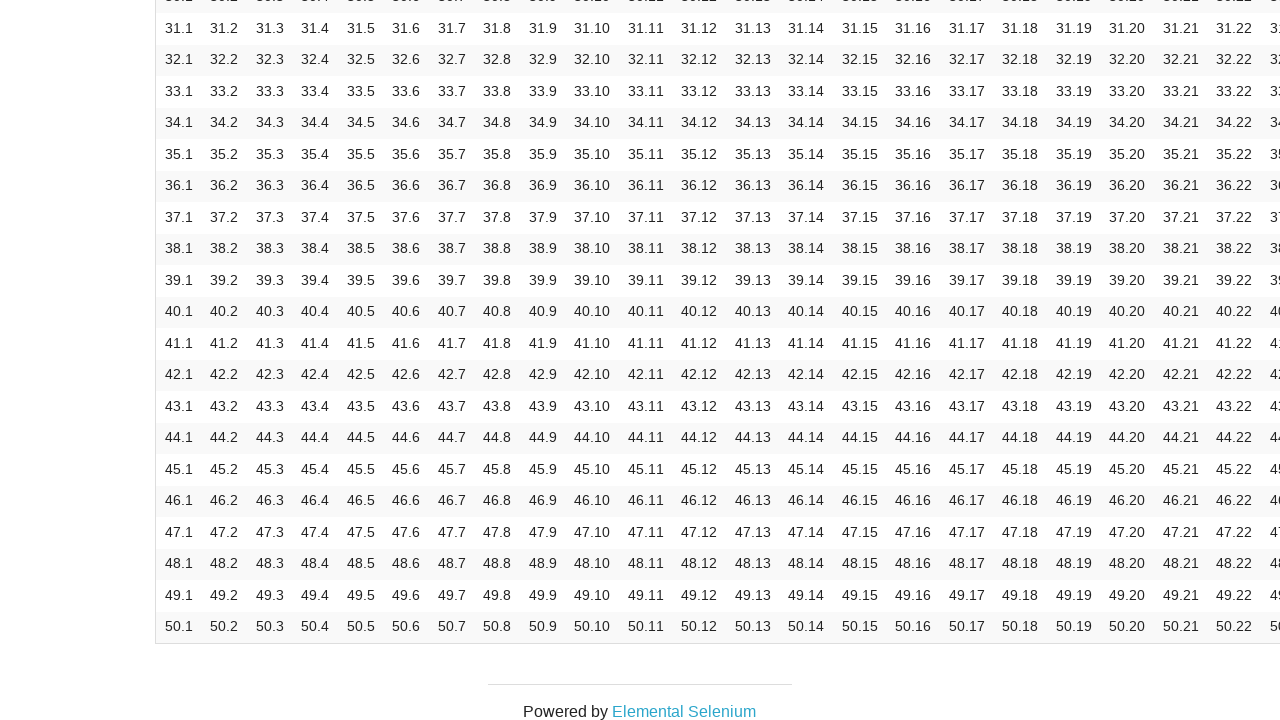